Verifies the home page loads and scrolls through different sections including new items, most liked, footer, and header

Starting URL: https://shop.boutik-prive.fr/

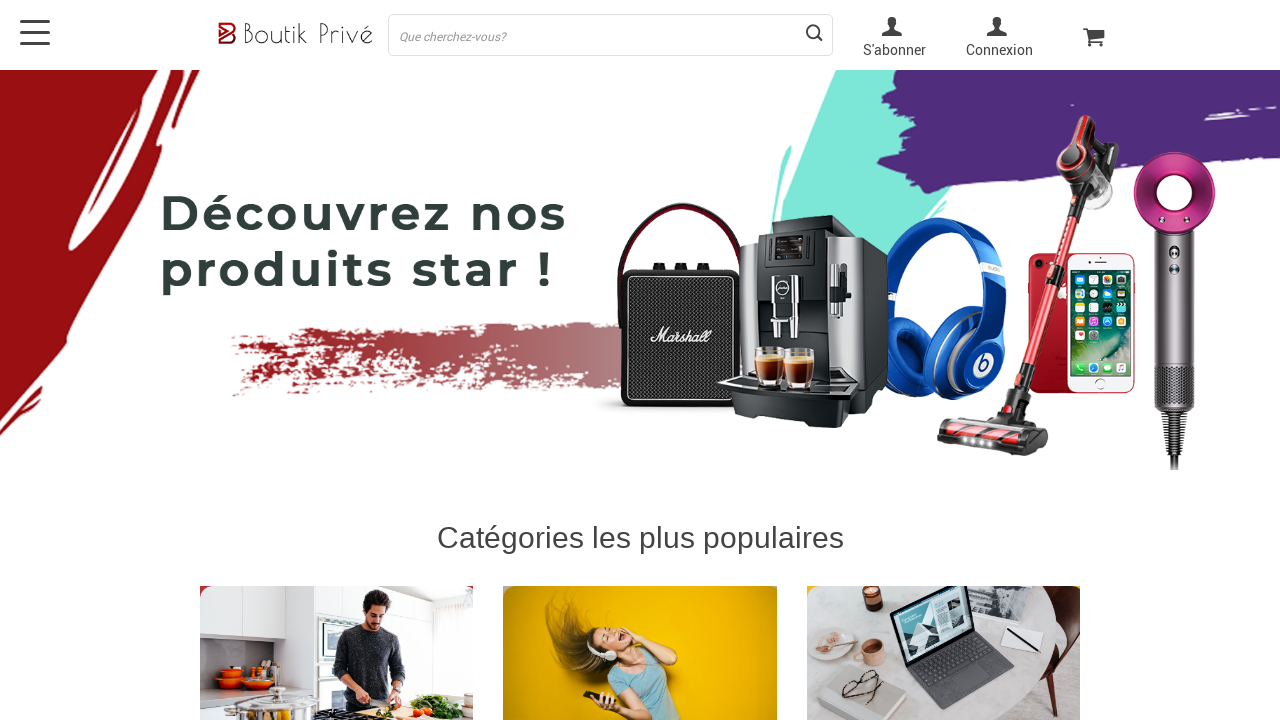

Page loaded and network idle state reached
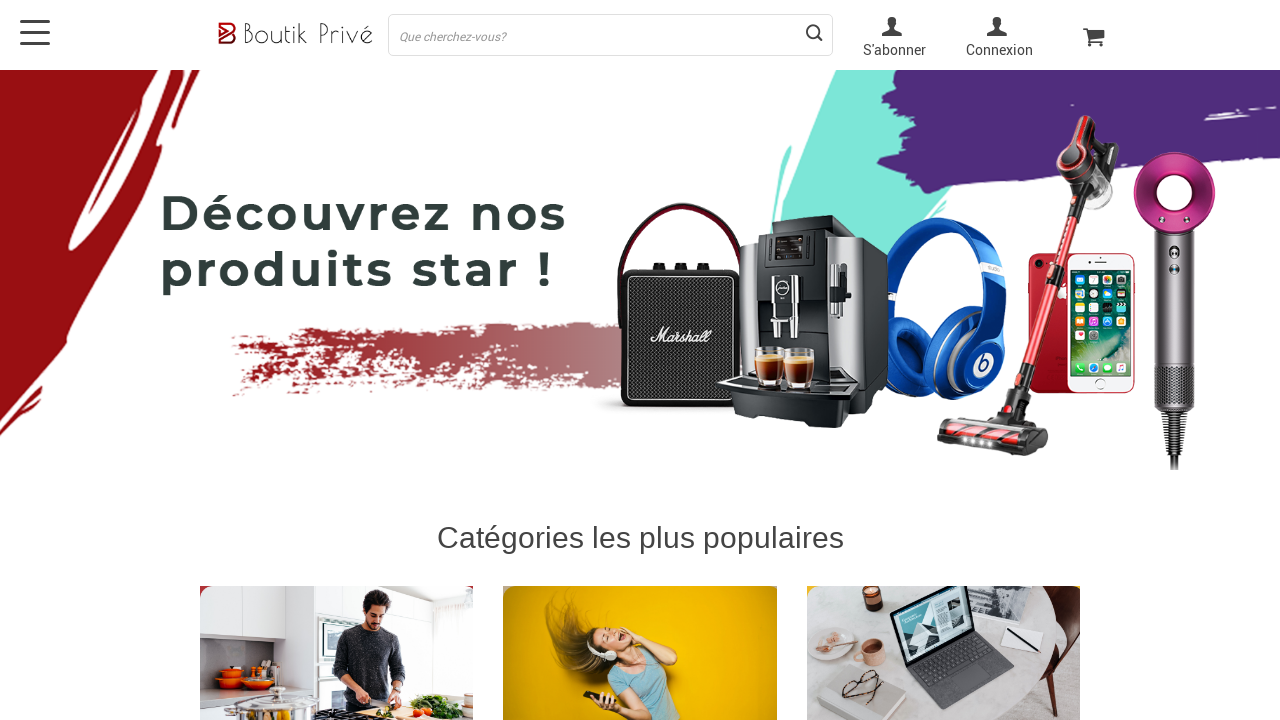

Logo link verified as visible
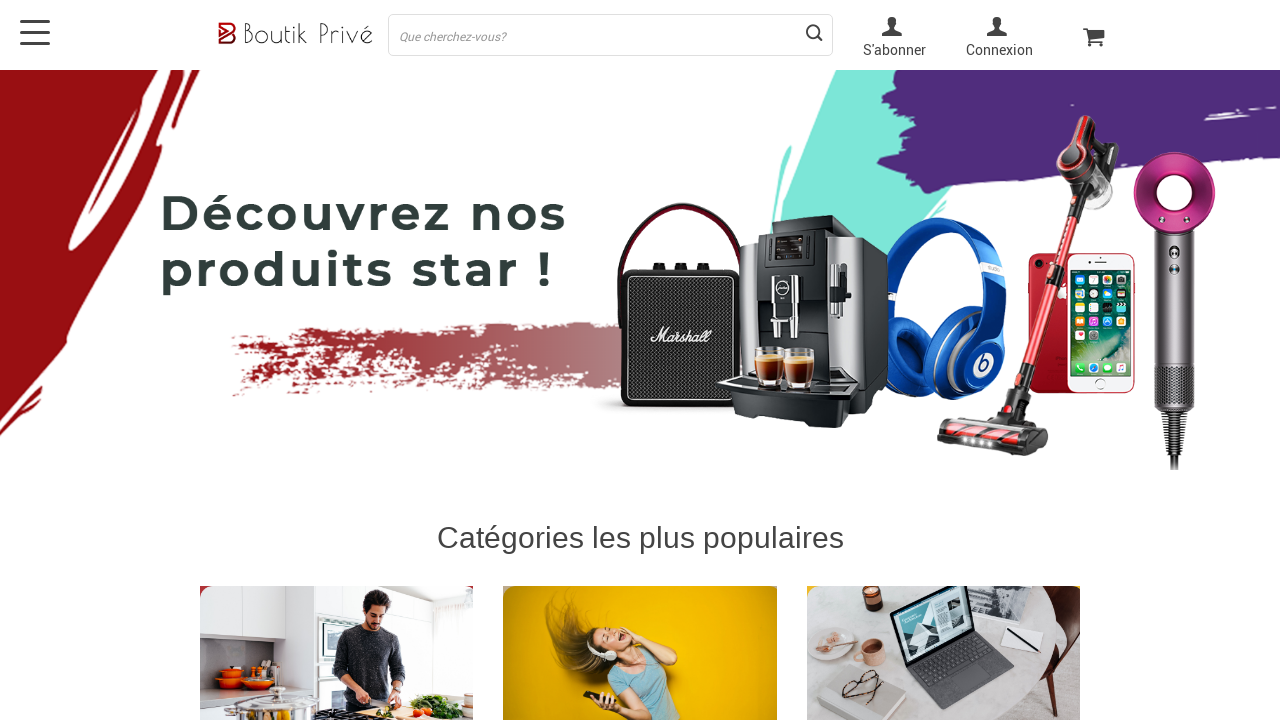

Phone number link verified as visible
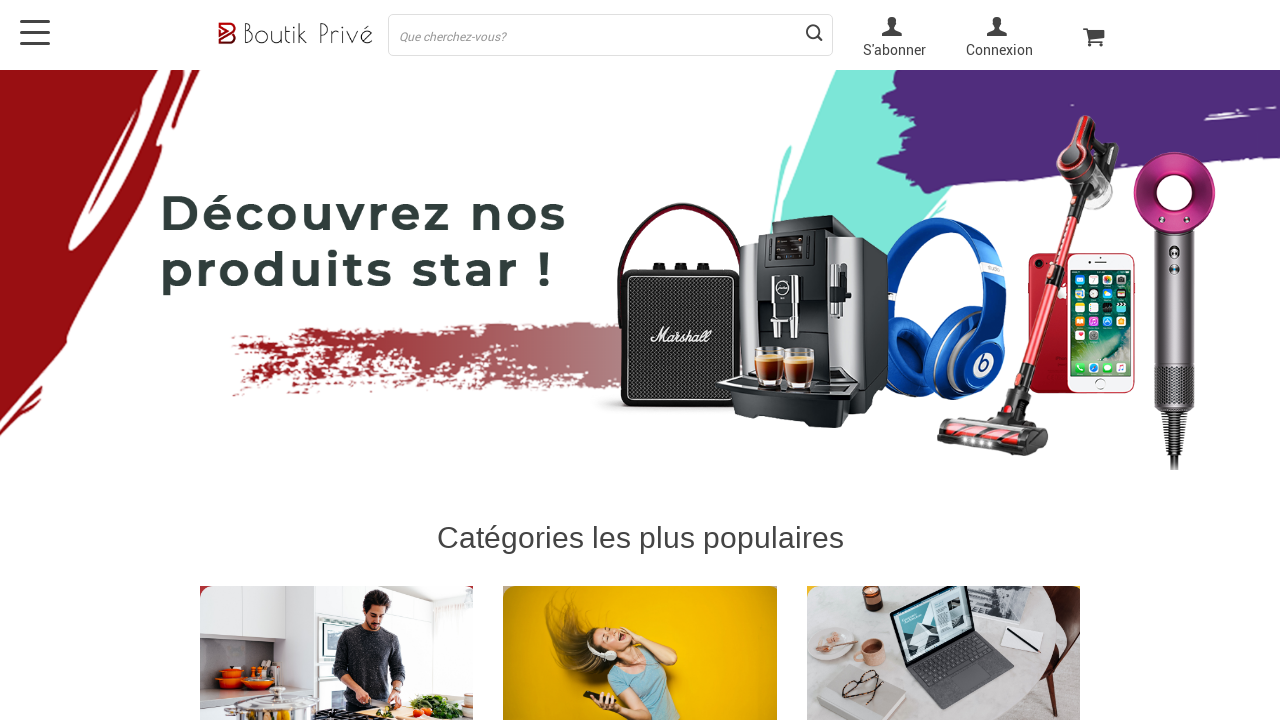

Scrolled to new items section
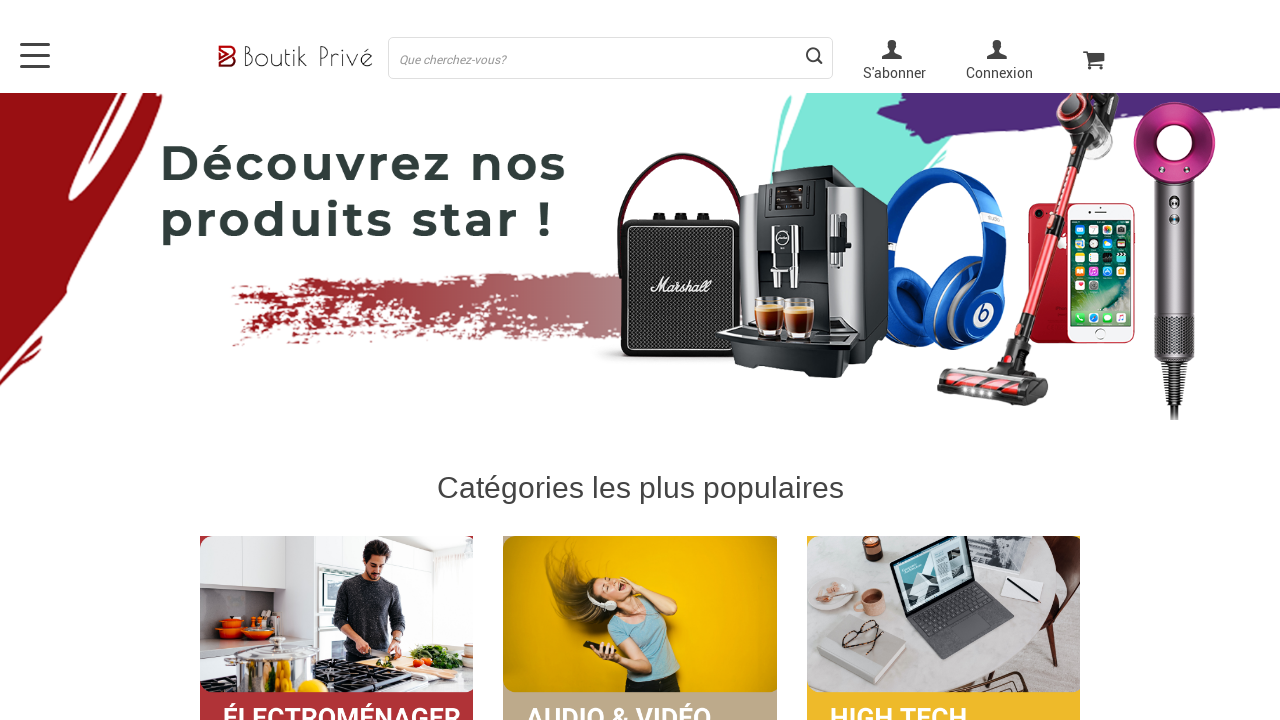

Waited for new items section animation to complete
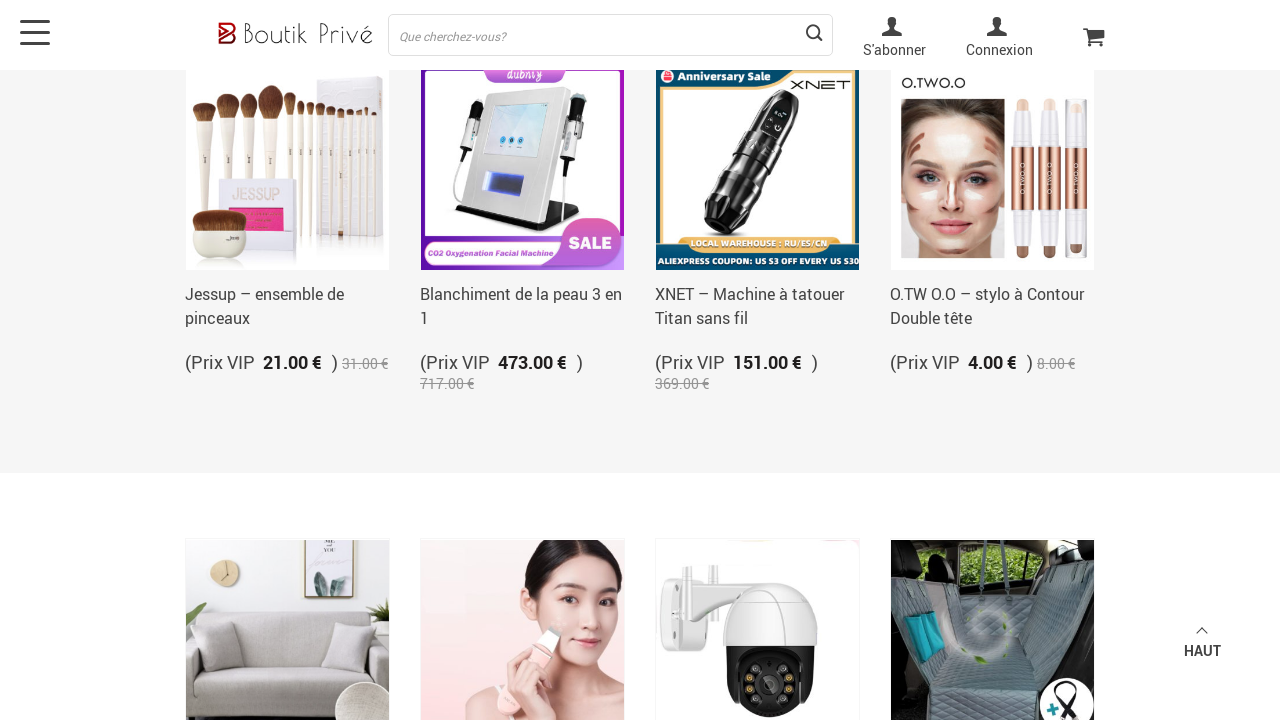

Scrolled to most liked section
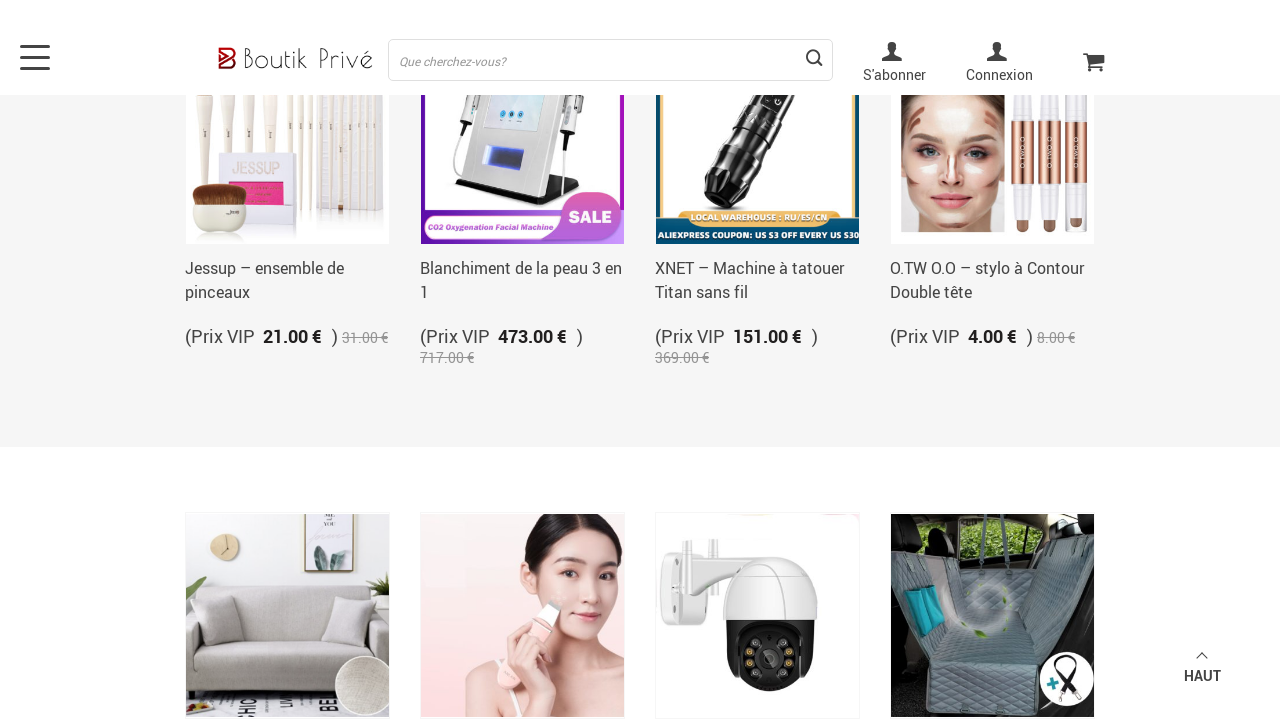

Waited for most liked section animation to complete
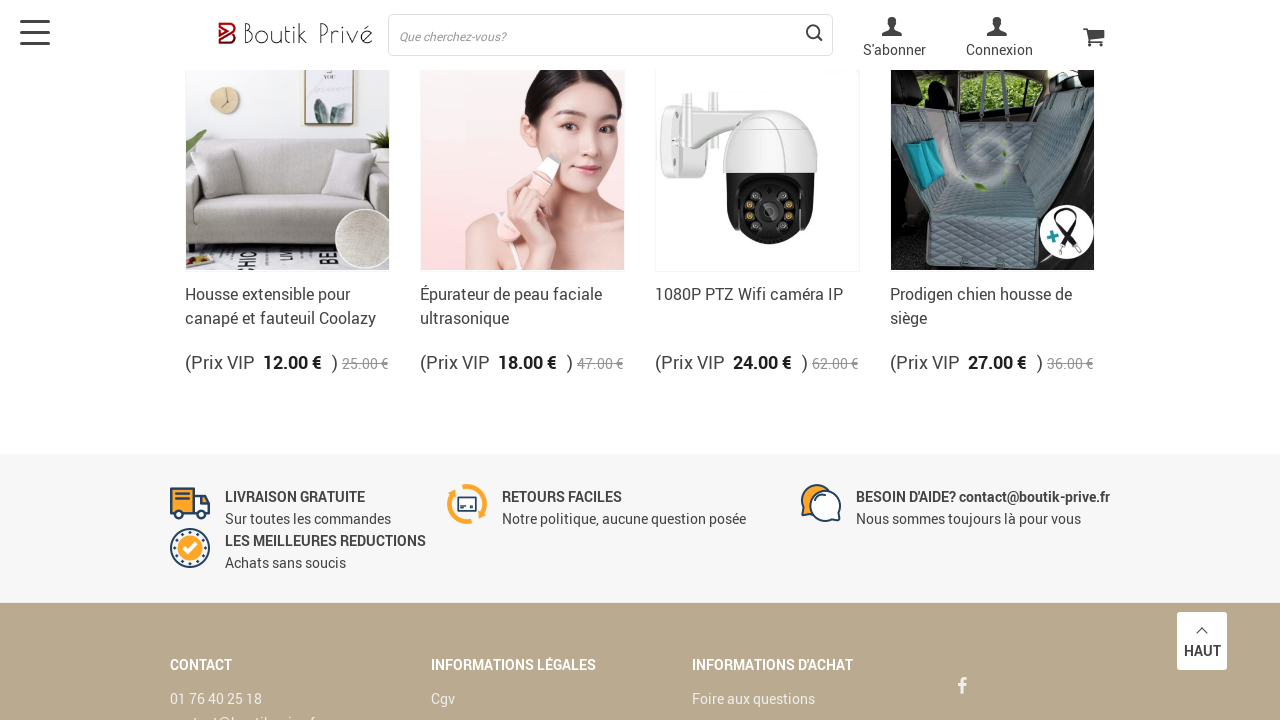

Scrolled to footer section
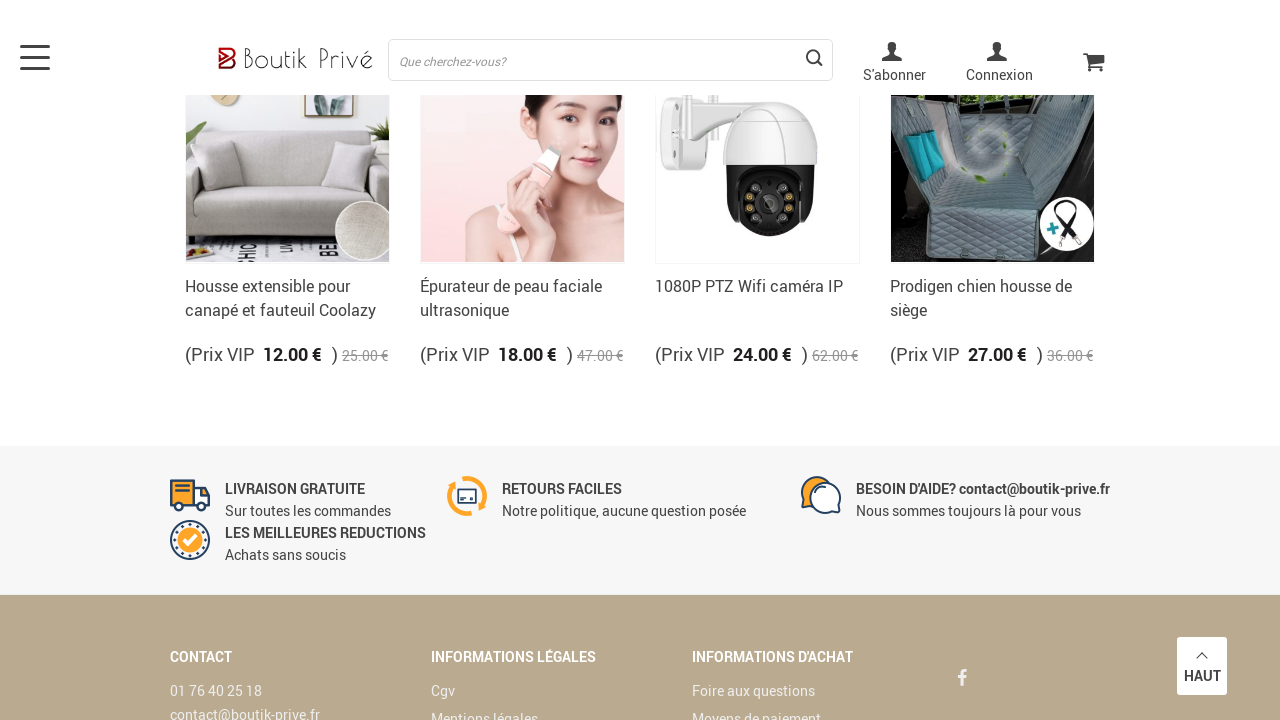

Waited for footer section animation to complete
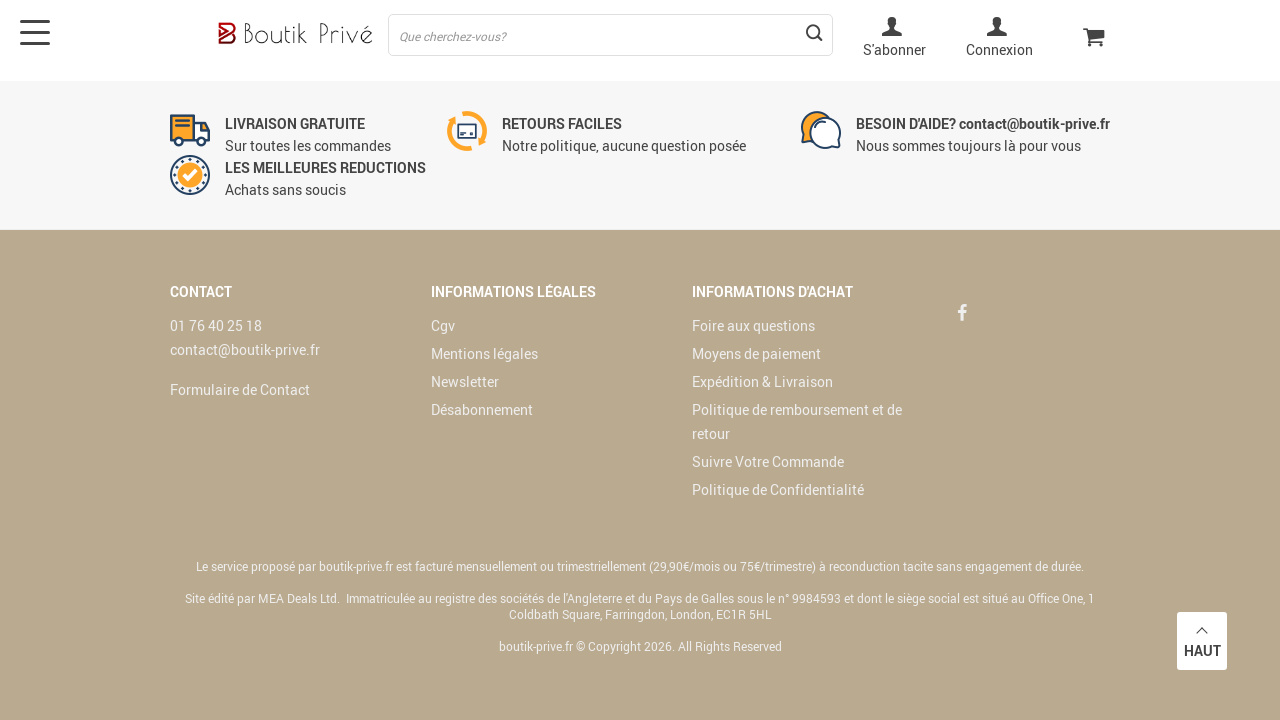

Scrolled back to header section
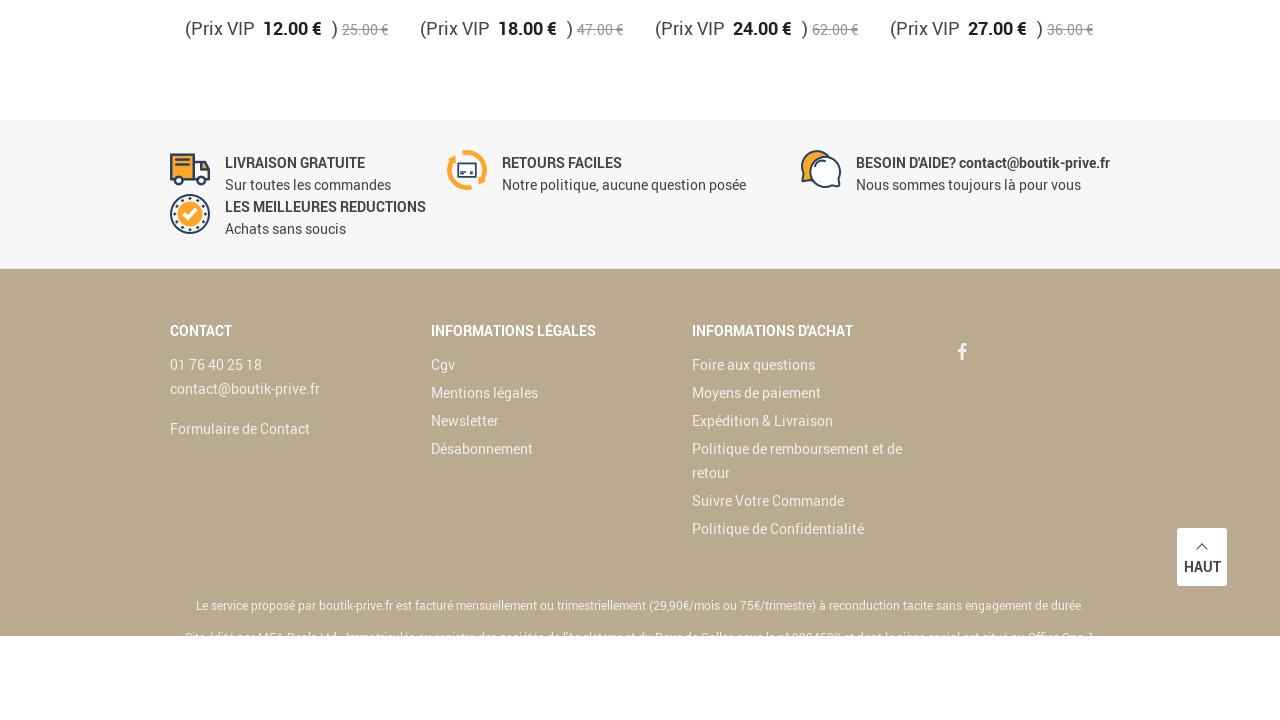

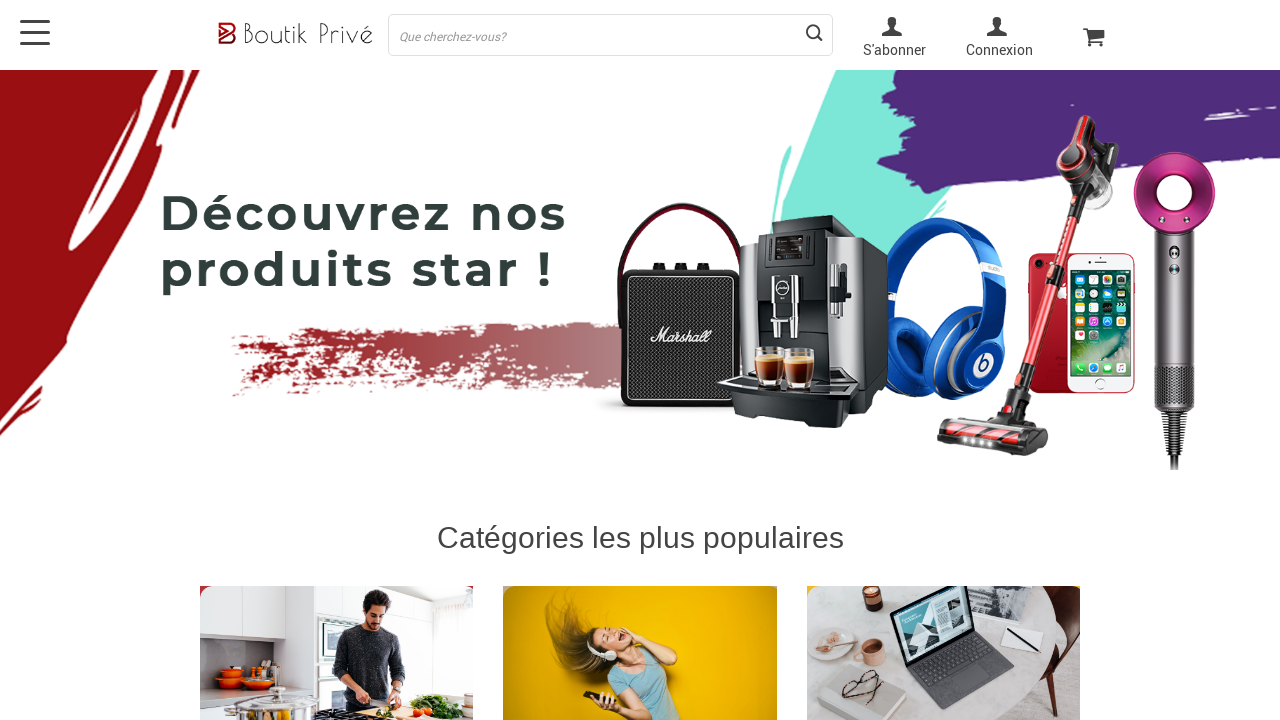